Tests calendar date picker functionality by selecting a specific year, month, and date (June 15, 2027) through the calendar widget navigation

Starting URL: https://rahulshettyacademy.com/seleniumPractise/#/offers

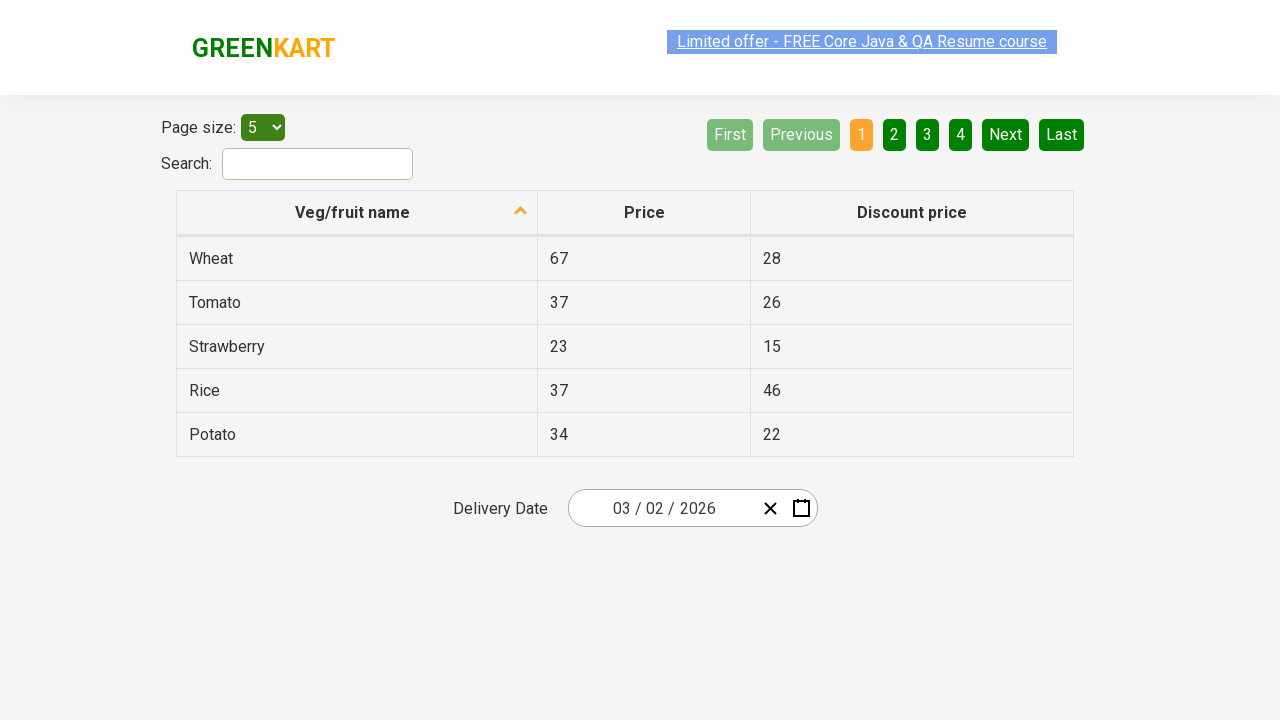

Clicked date picker input group to open calendar widget at (662, 508) on .react-date-picker__inputGroup
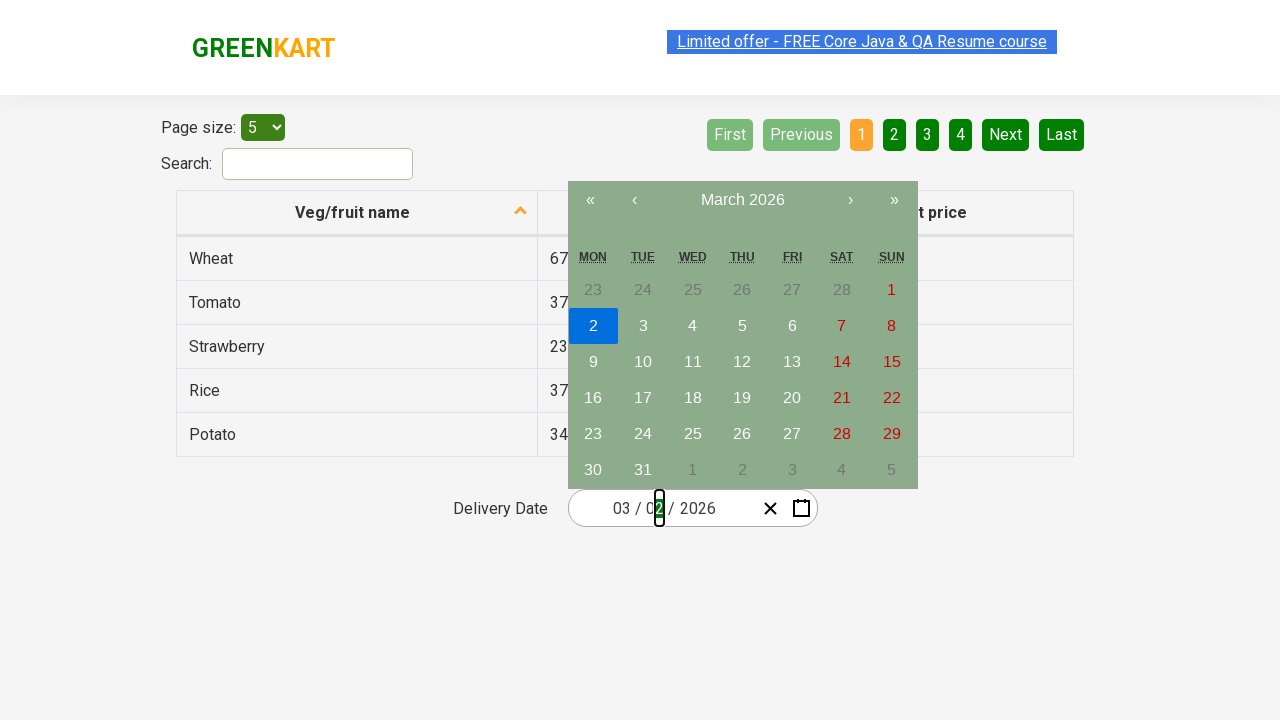

Clicked navigation label first time to navigate up at (742, 200) on .react-calendar__navigation__label
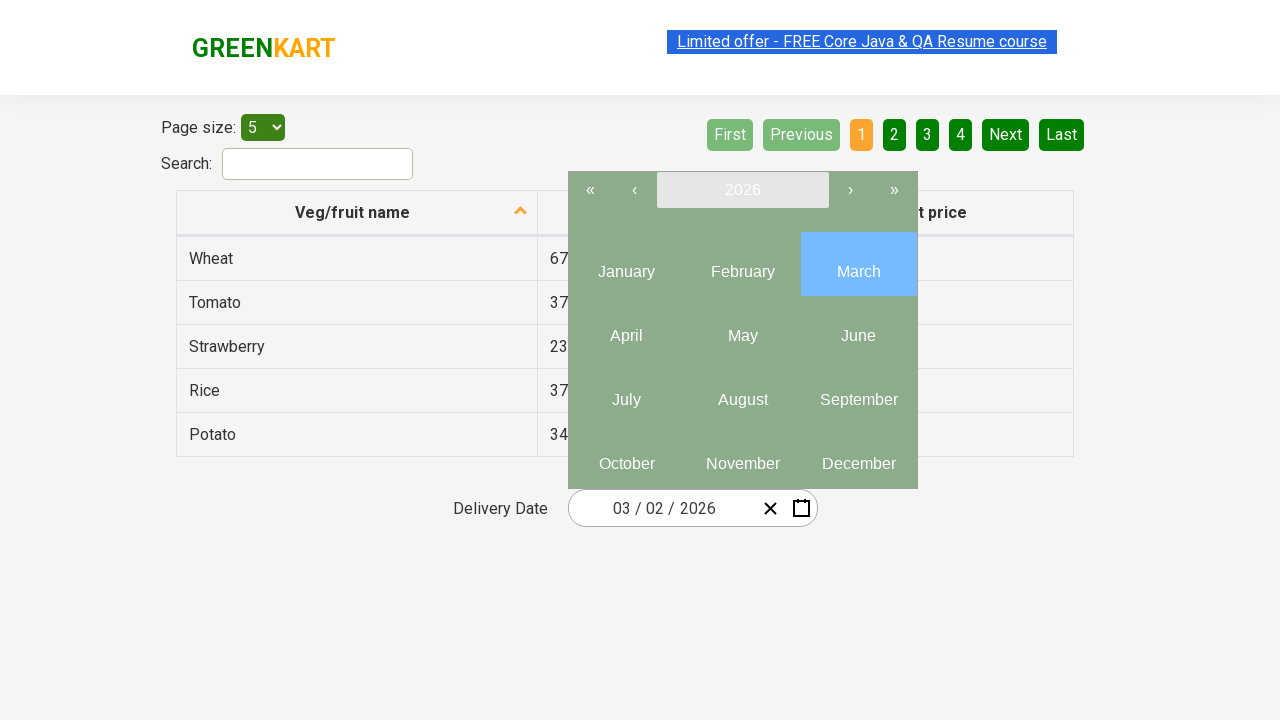

Clicked navigation label second time to reach year view at (742, 190) on .react-calendar__navigation__label
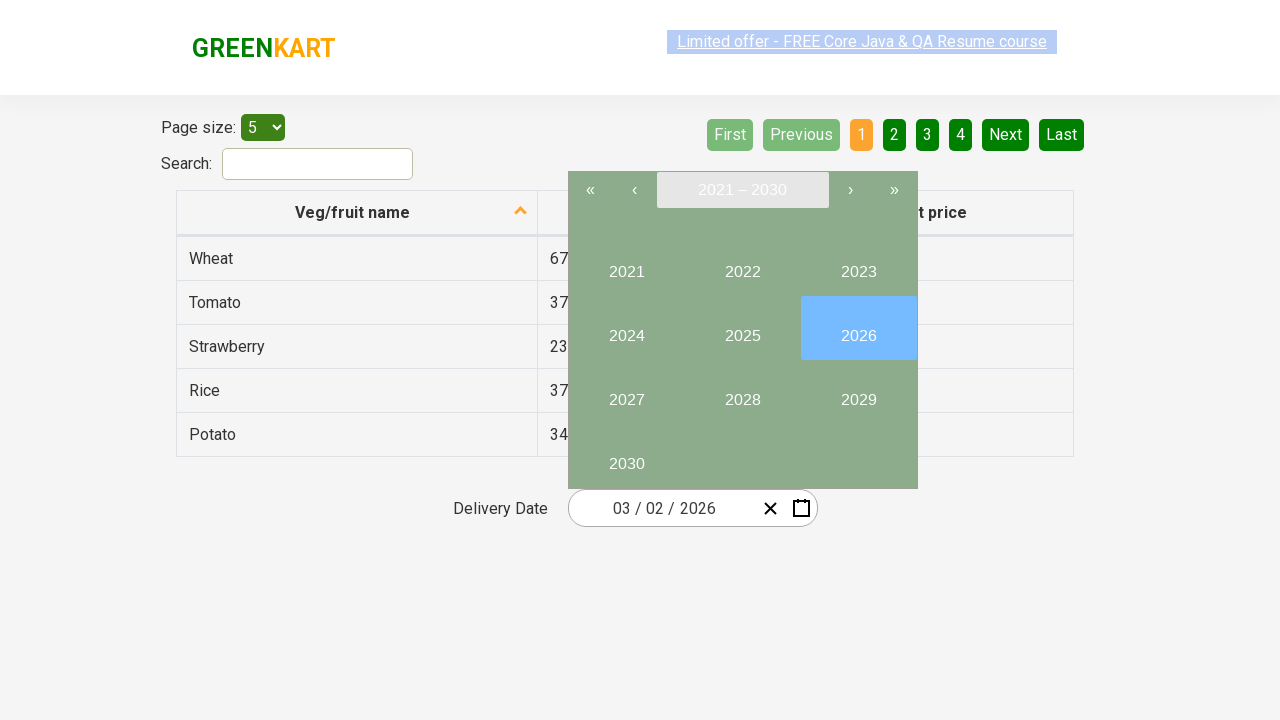

Selected year 2027 from calendar at (626, 392) on //button[text()='2027']
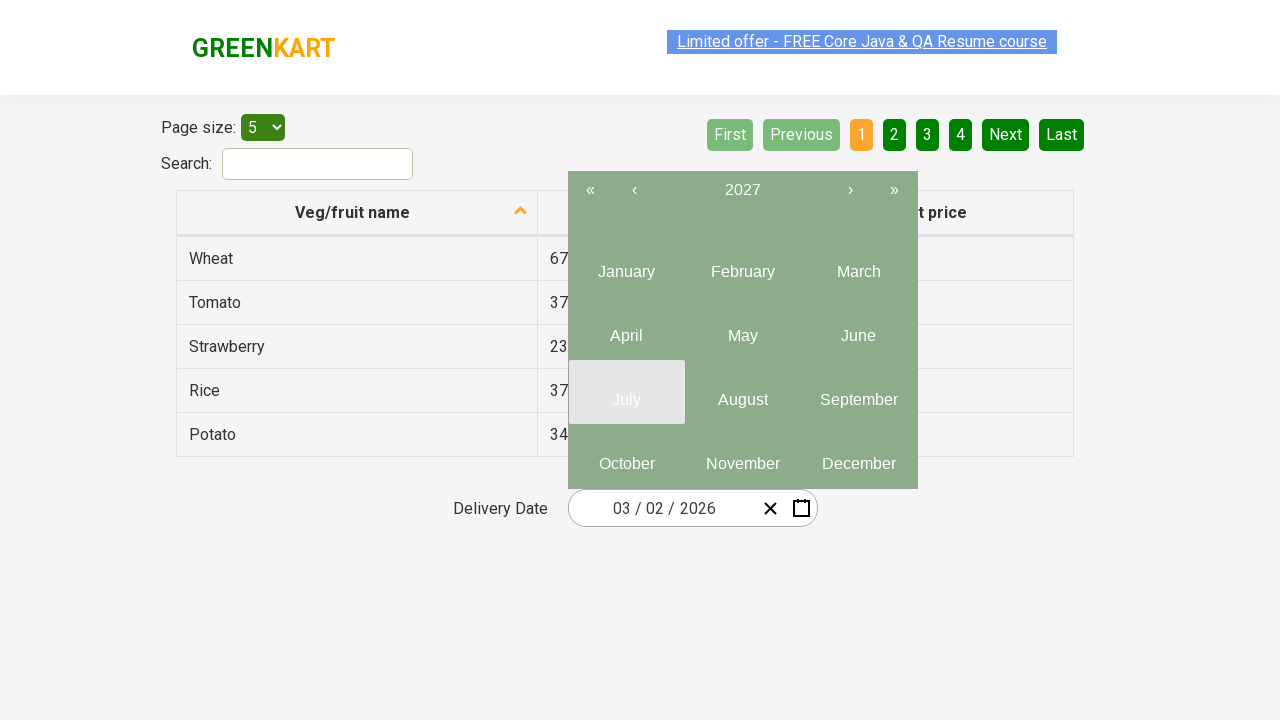

Selected month 6 (June) from year view at (858, 328) on .react-calendar__year-view__months__month >> nth=5
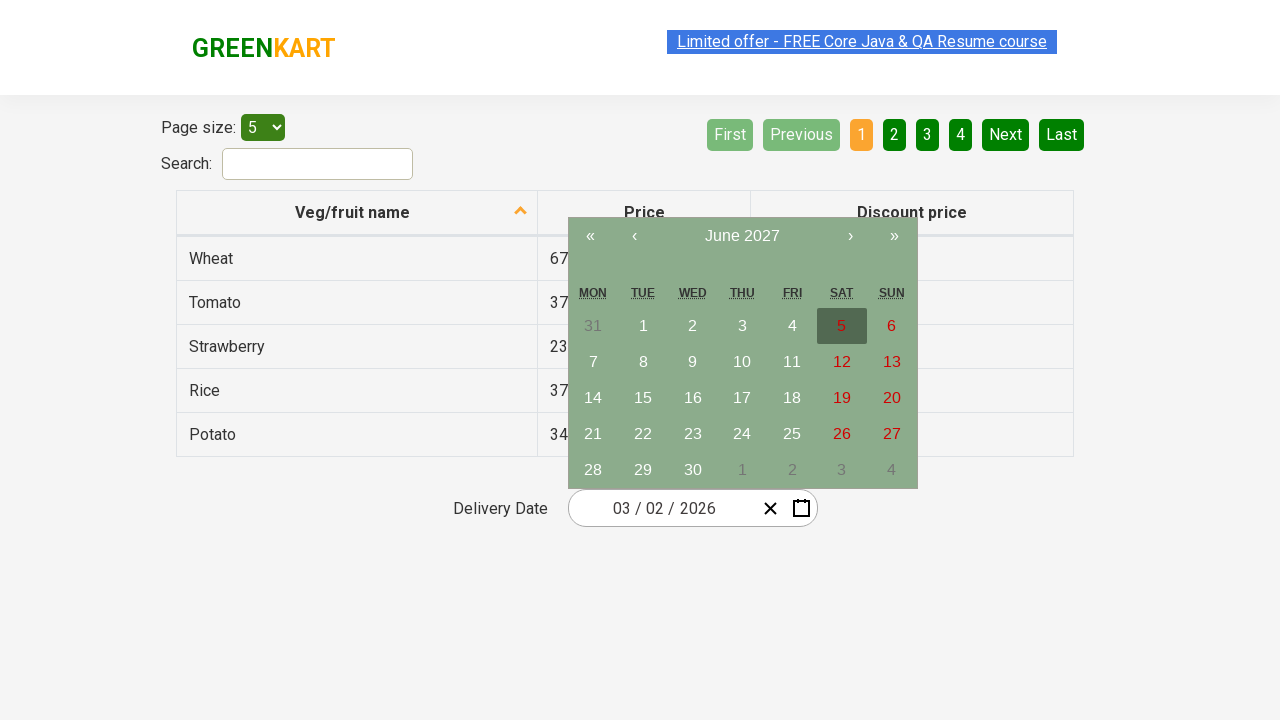

Selected date 15 from calendar at (643, 398) on //abbr[text()='15']
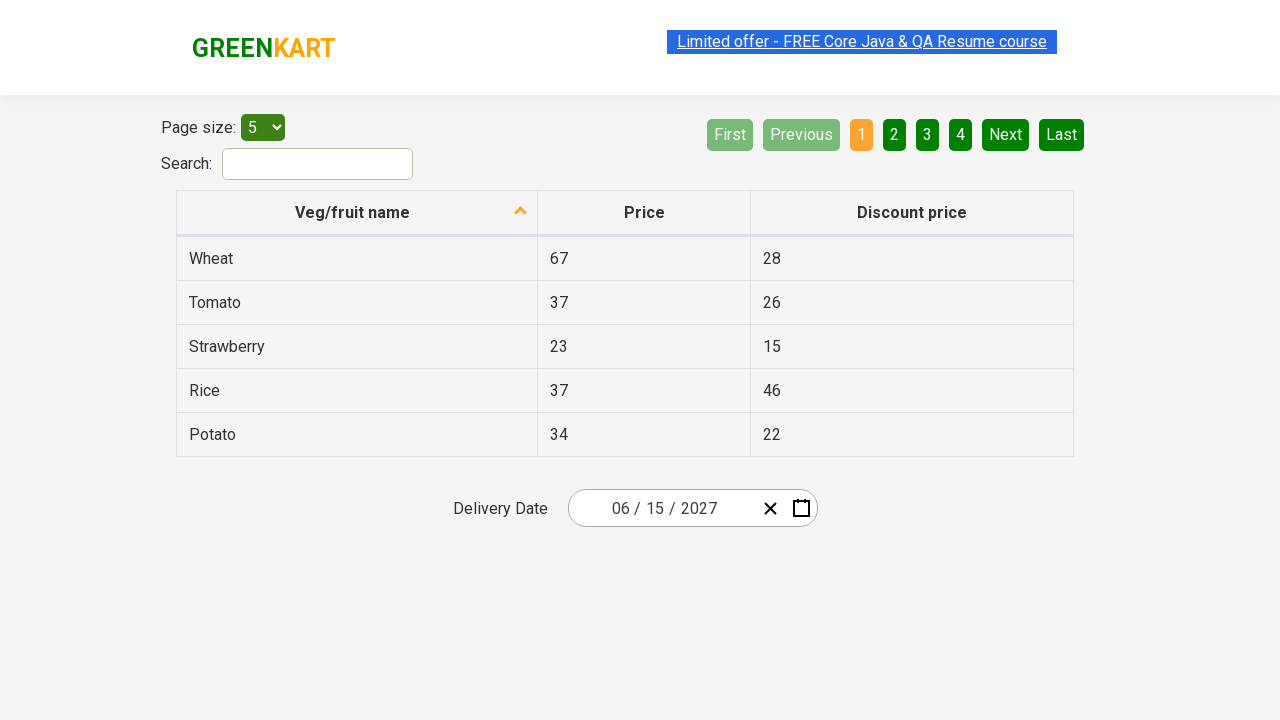

Date picker updated with selected date (June 15, 2027)
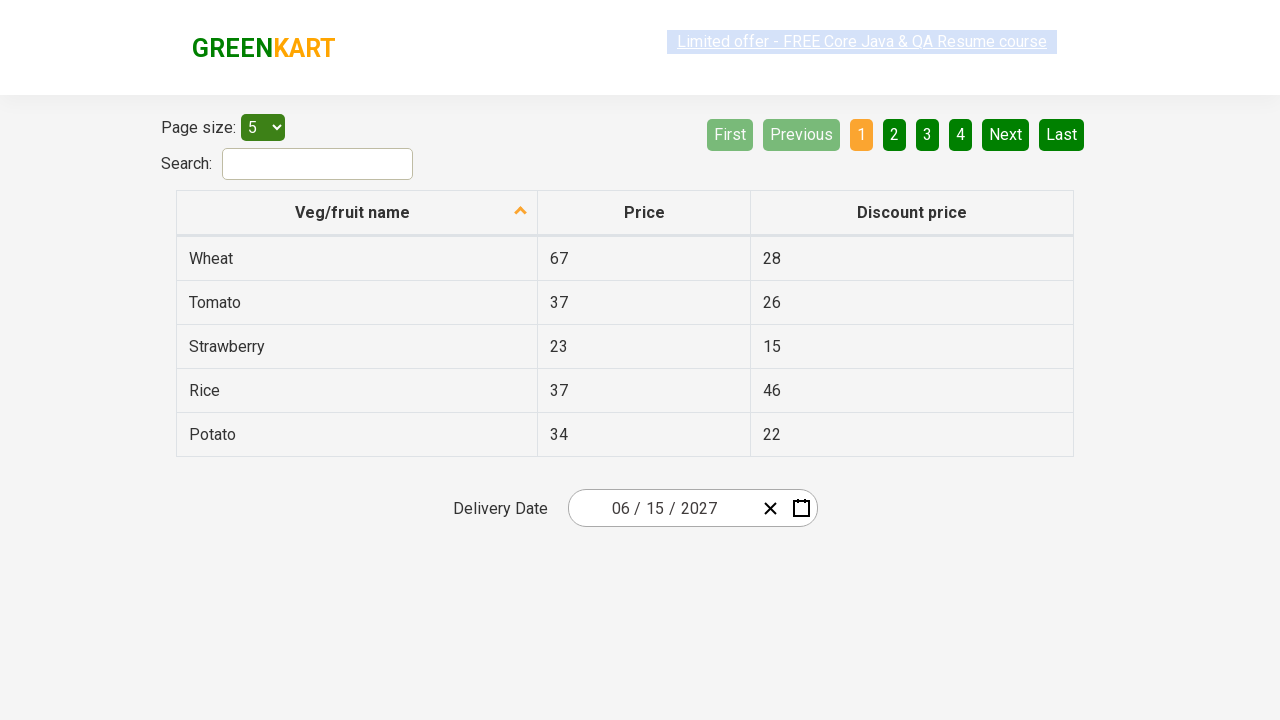

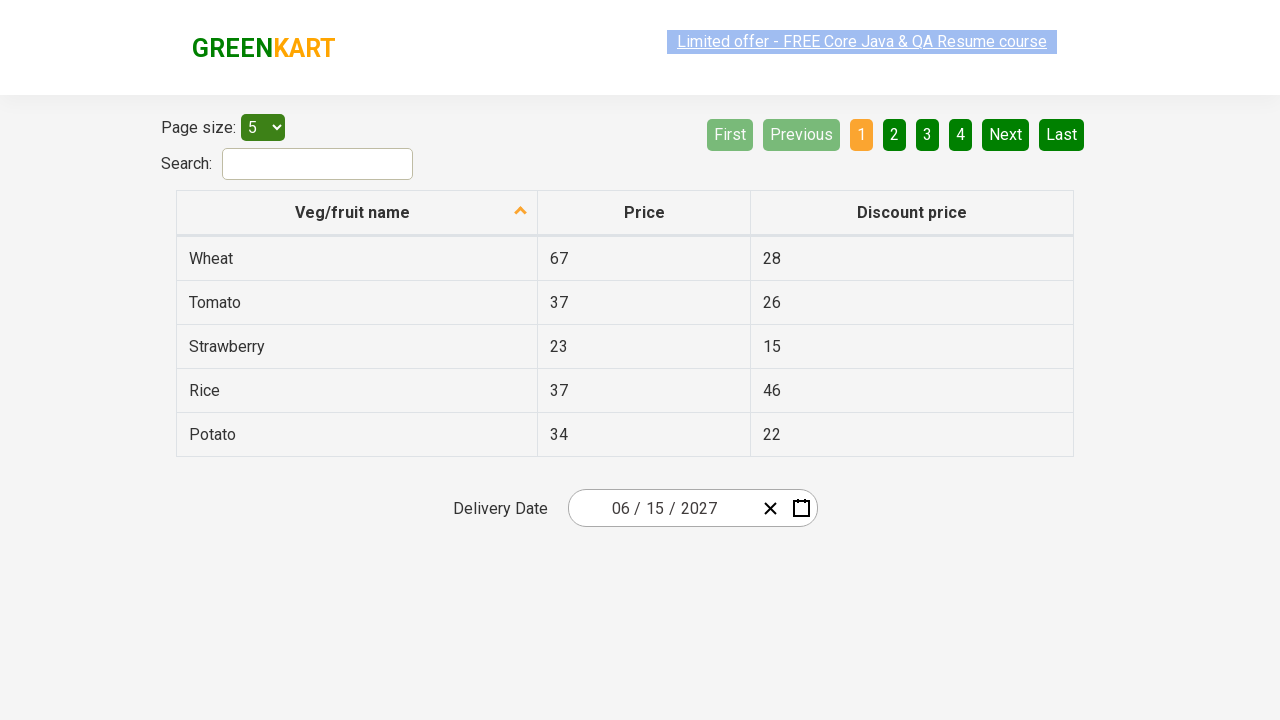